Tests drag and drop functionality on the jQuery UI demo page by dragging an element and dropping it onto a target area within an iframe

Starting URL: https://jqueryui.com/droppable/

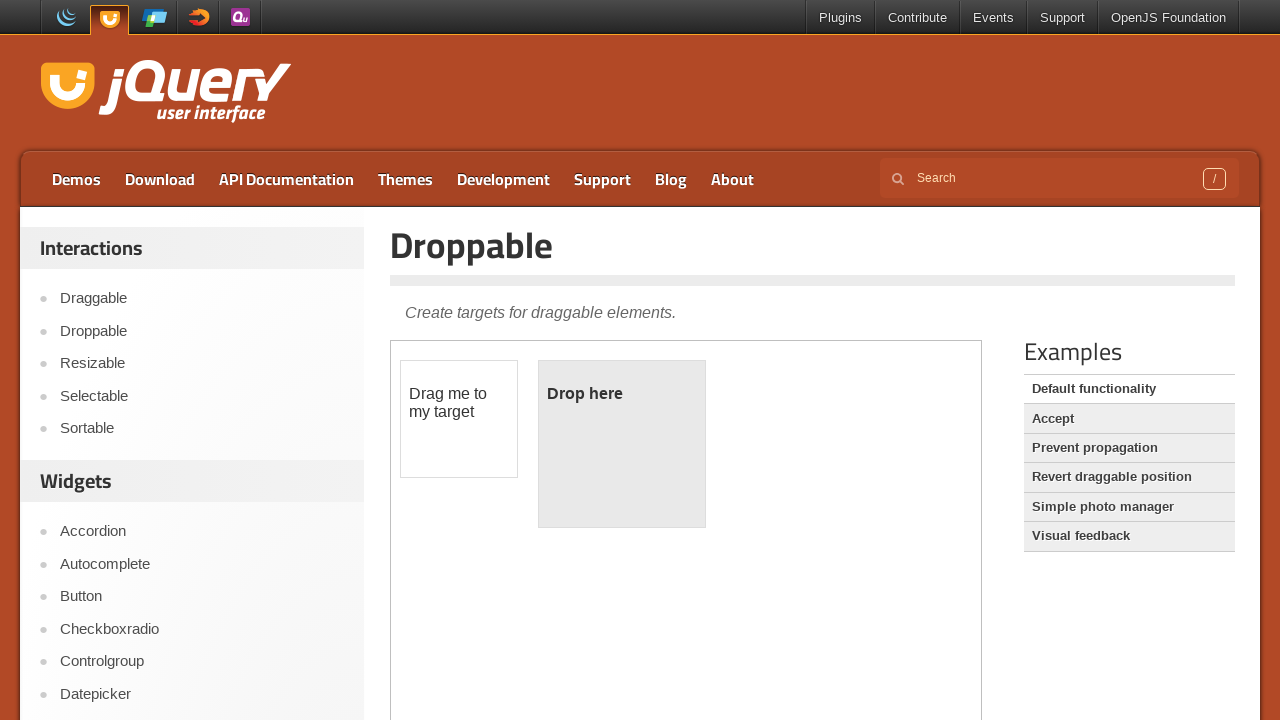

Located the iframe containing the drag and drop demo
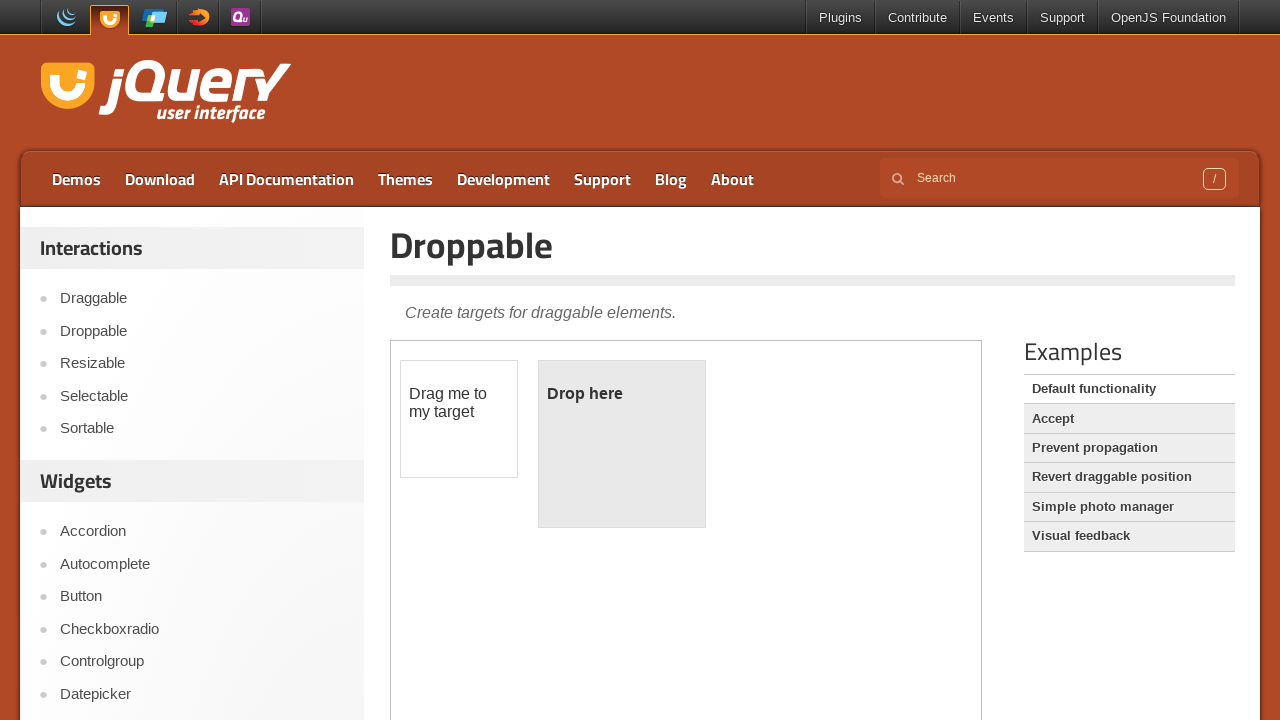

Located the draggable element within the iframe
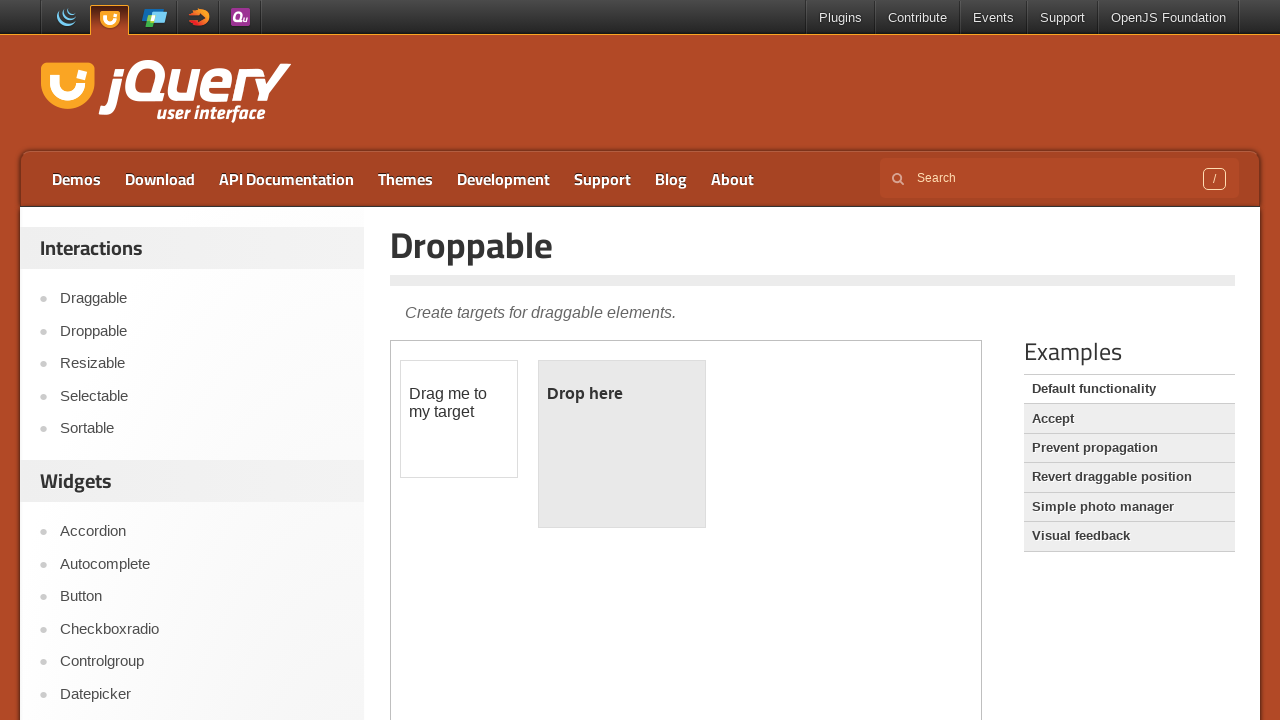

Located the droppable target element within the iframe
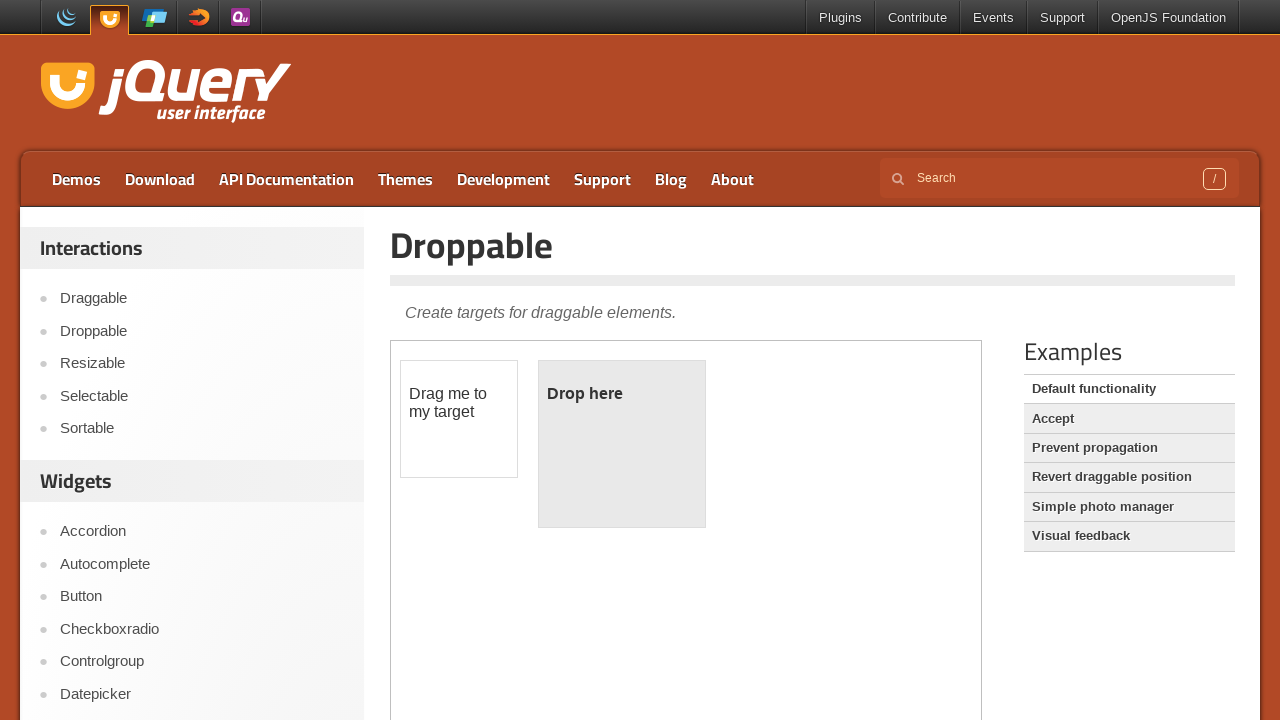

Dragged the draggable element and dropped it onto the droppable target at (622, 444)
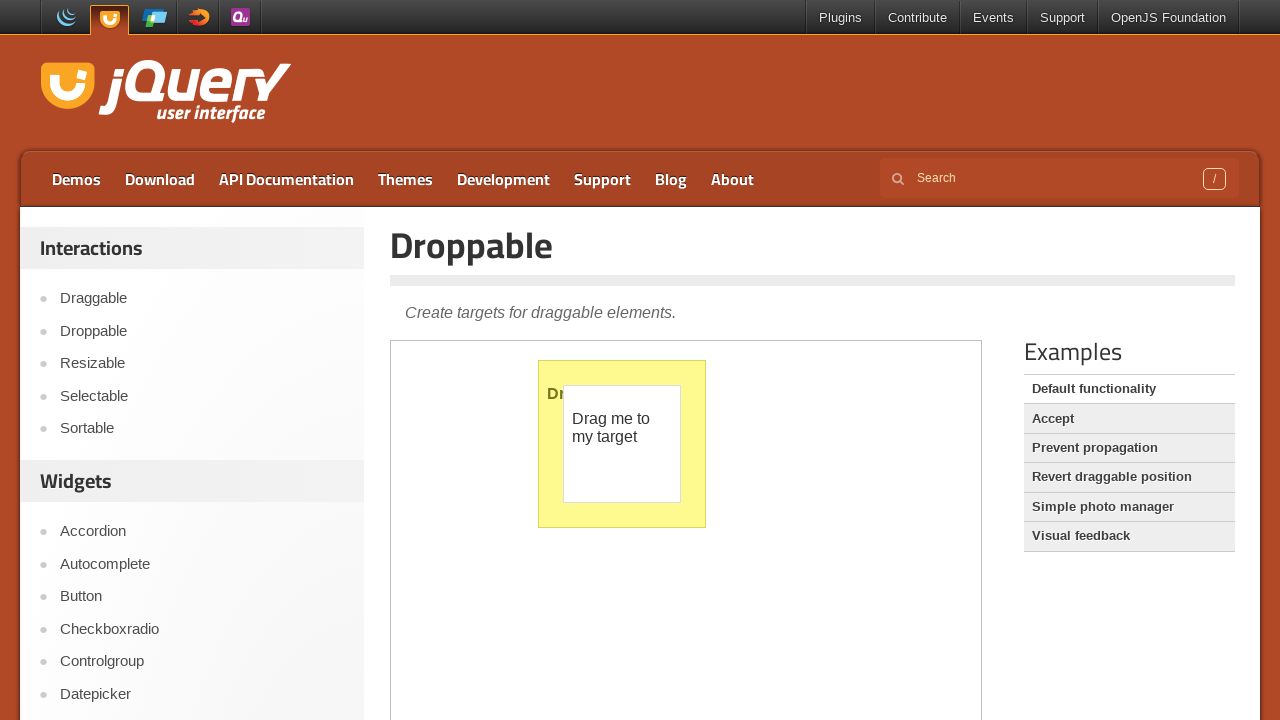

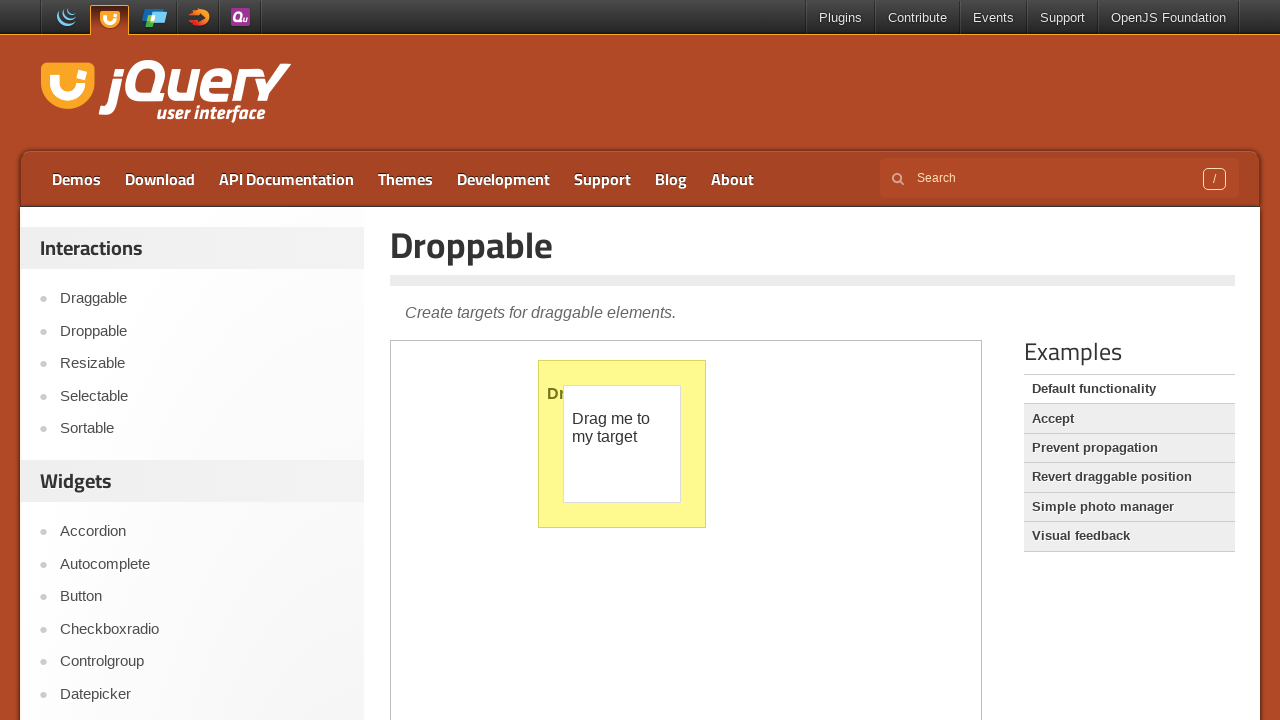